Solves a mathematical captcha by extracting a value from an image attribute, calculating a mathematical function, filling the answer, and submitting the form with robot verification checkboxes

Starting URL: http://suninjuly.github.io/get_attribute.html

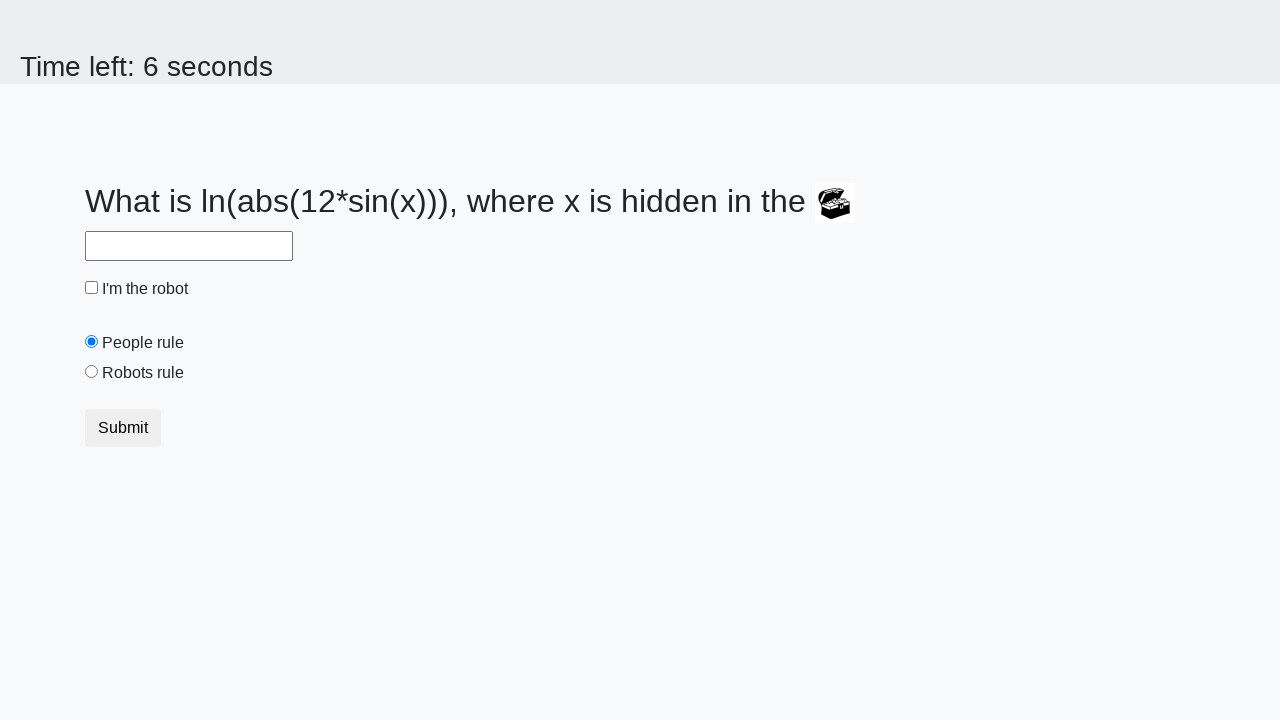

Located treasure image element
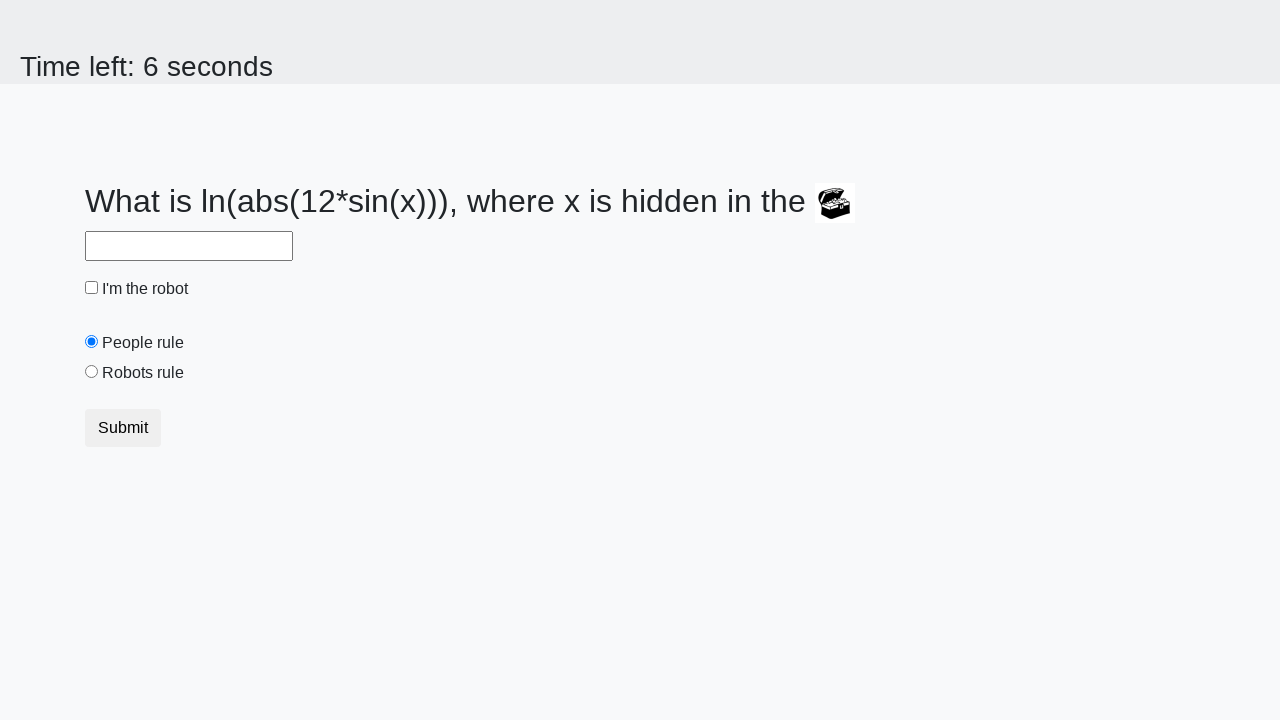

Extracted valuex attribute from treasure image
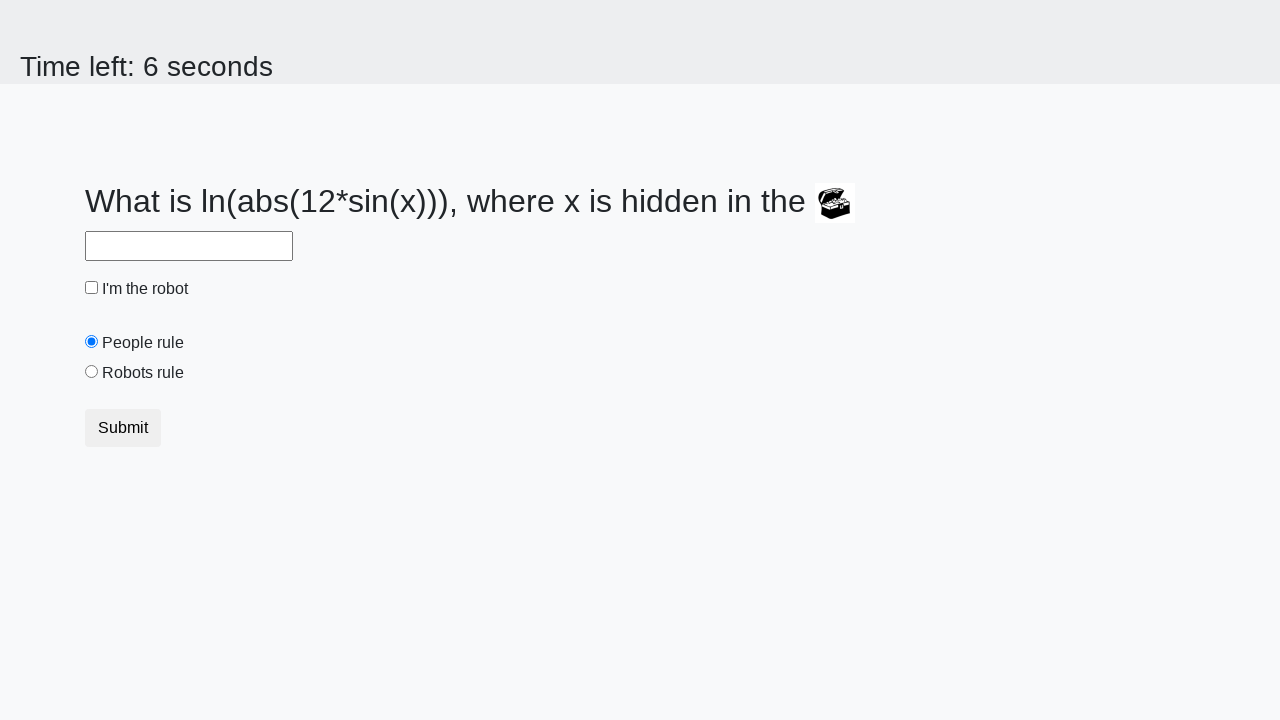

Calculated mathematical result from extracted value: 2.103997126076201
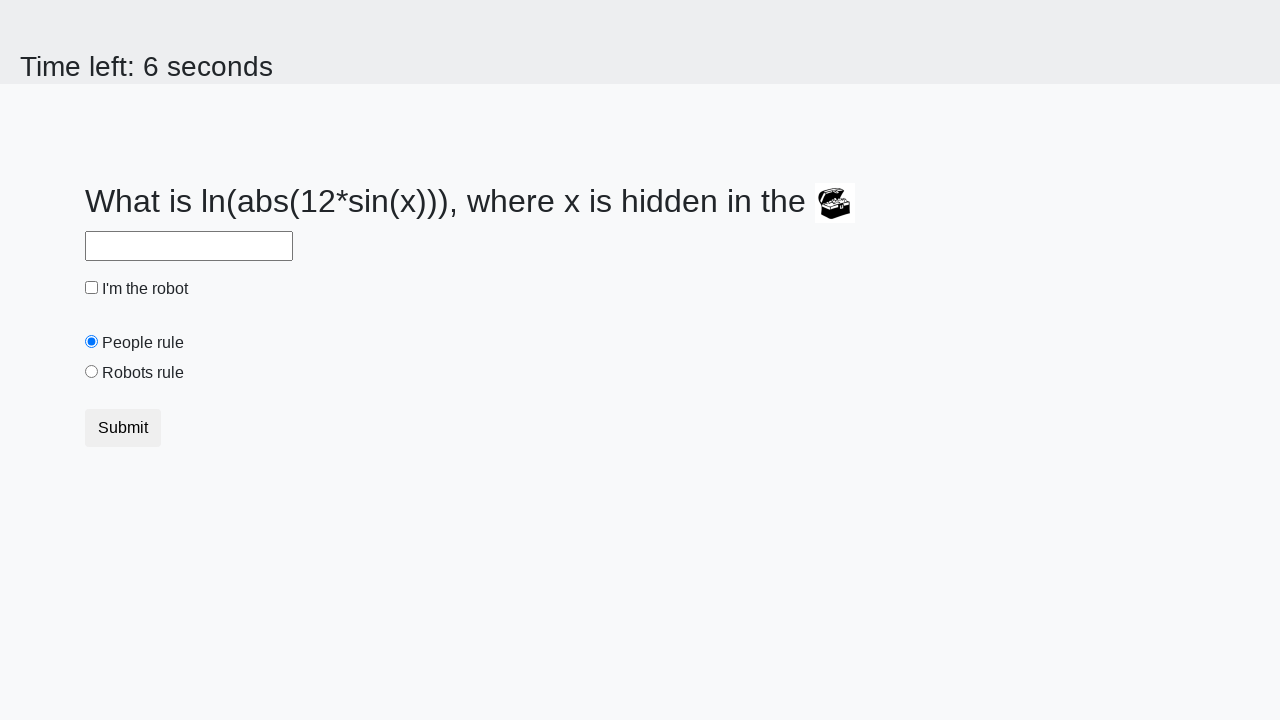

Filled answer field with calculated result on input#answer
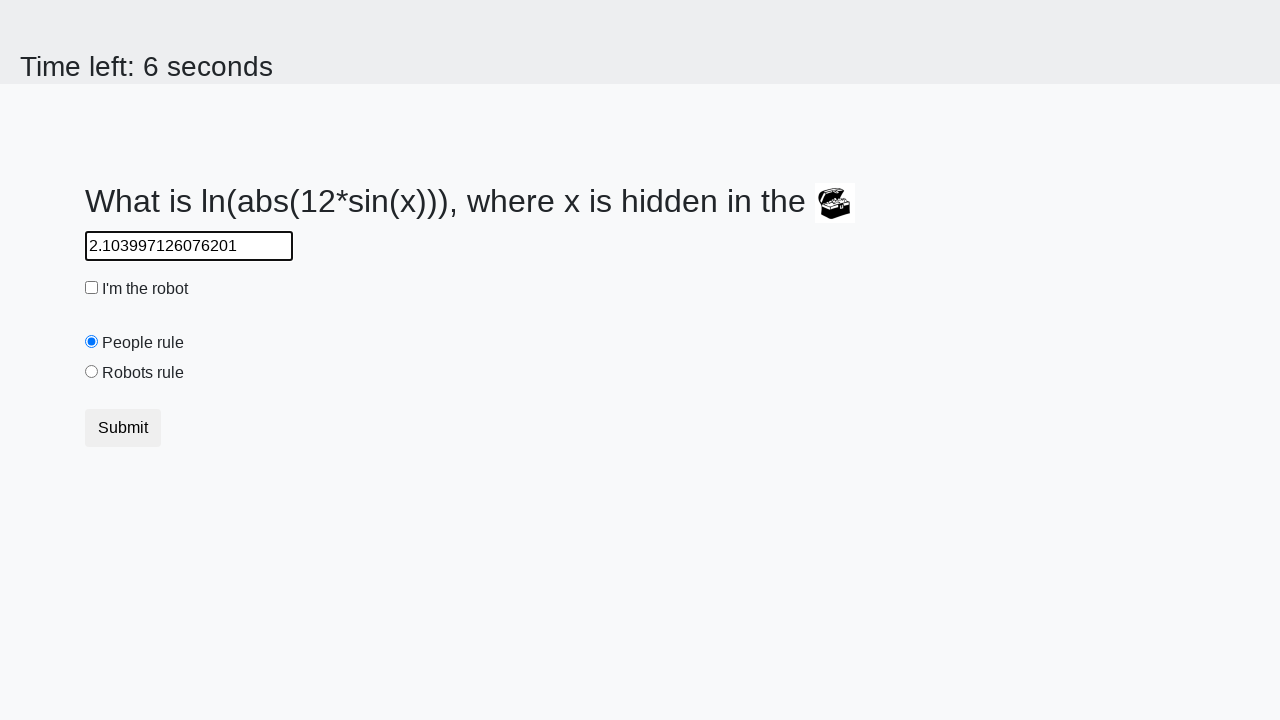

Checked the robot verification checkbox at (92, 288) on input#robotCheckbox
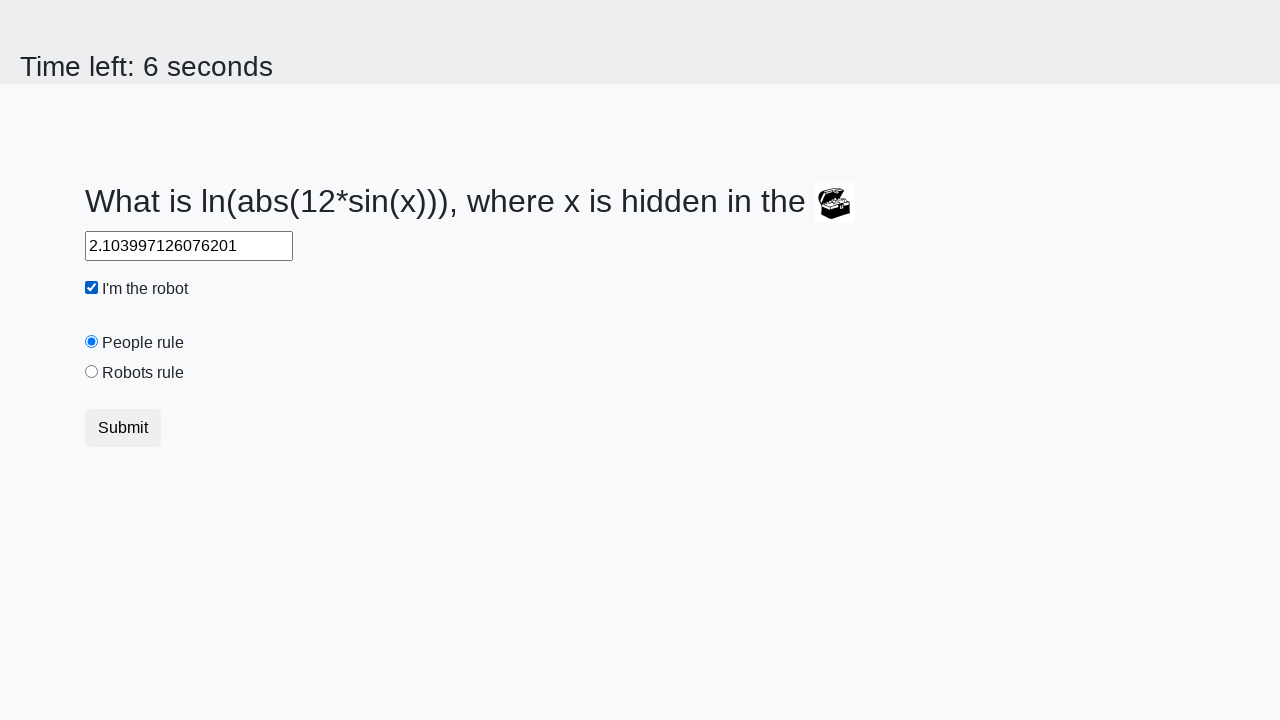

Selected the Robots rule radio button at (92, 372) on input#robotsRule
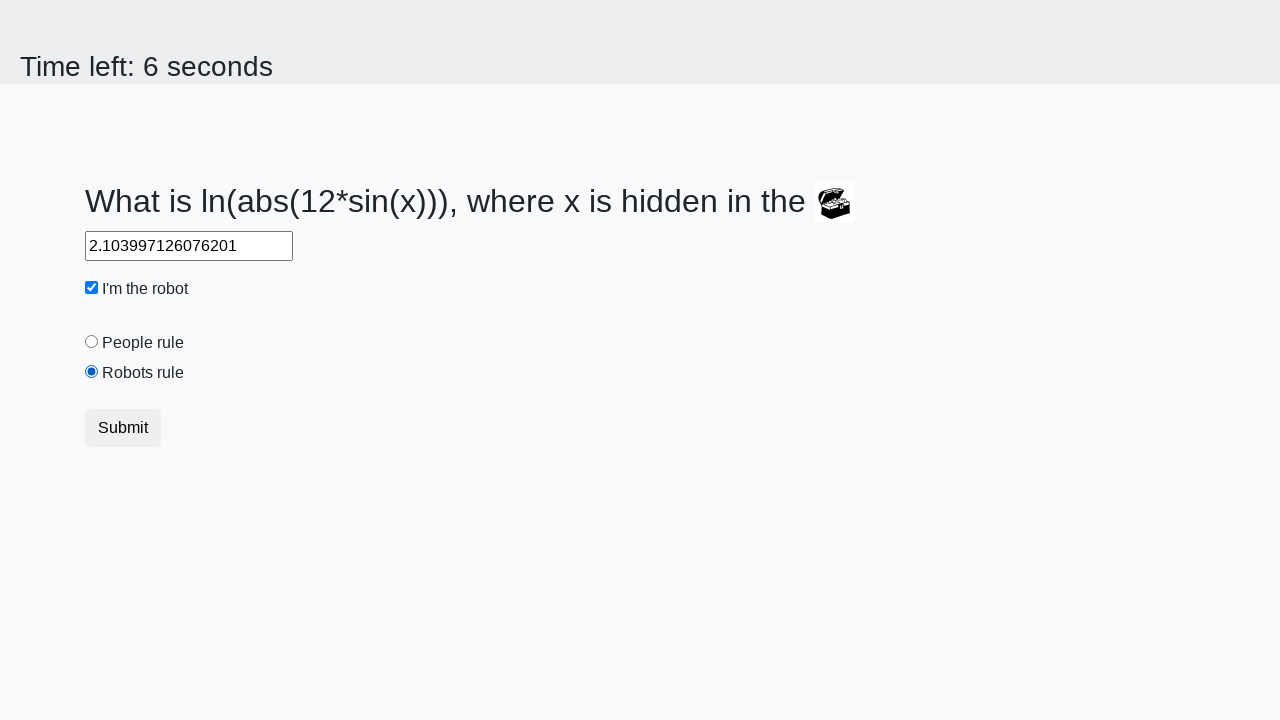

Submitted the form at (123, 428) on button[type="submit"]
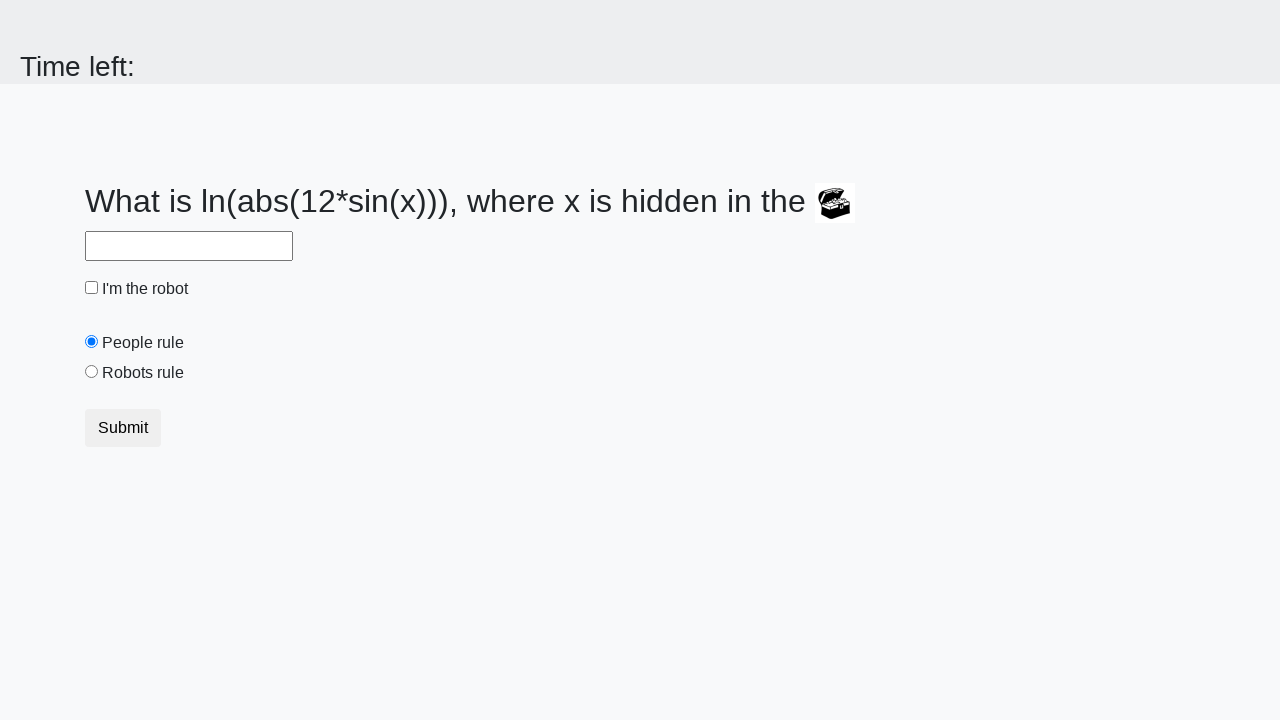

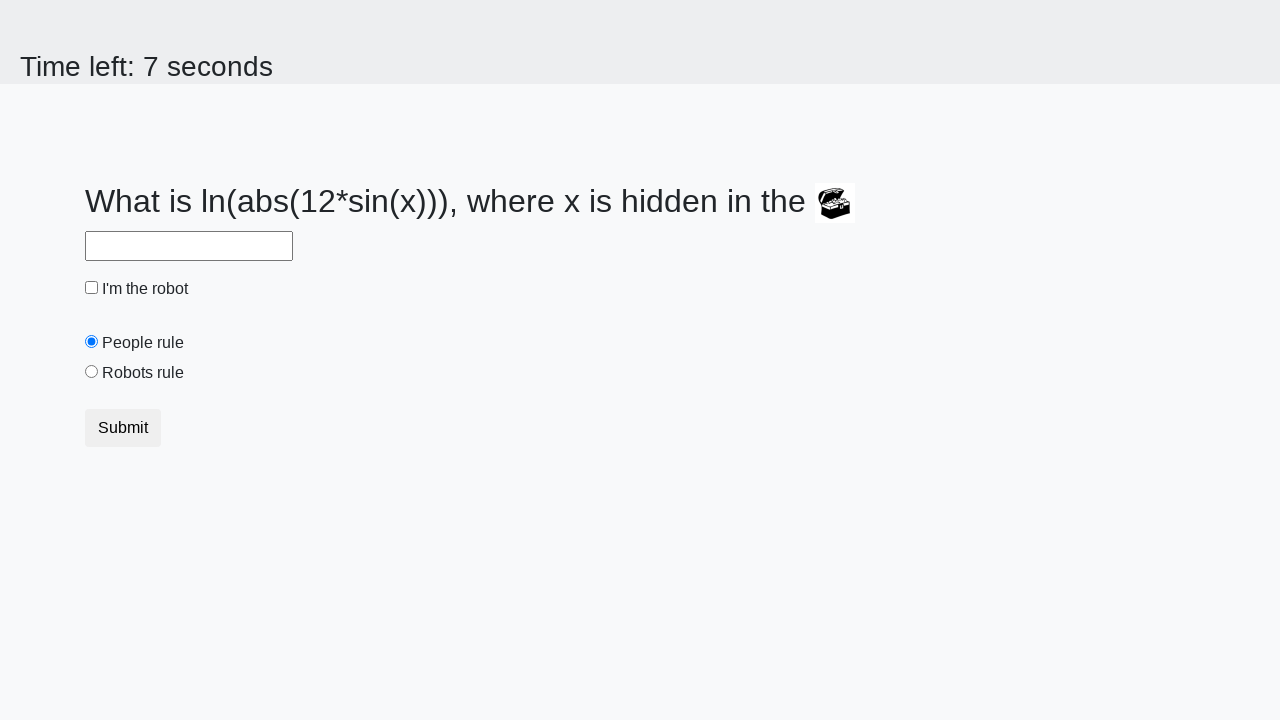